Tests window handling functionality by clicking a link that opens a new window, switching to the new window to verify its content, closing it, and switching back to the original window to verify its content.

Starting URL: https://the-internet.herokuapp.com/windows

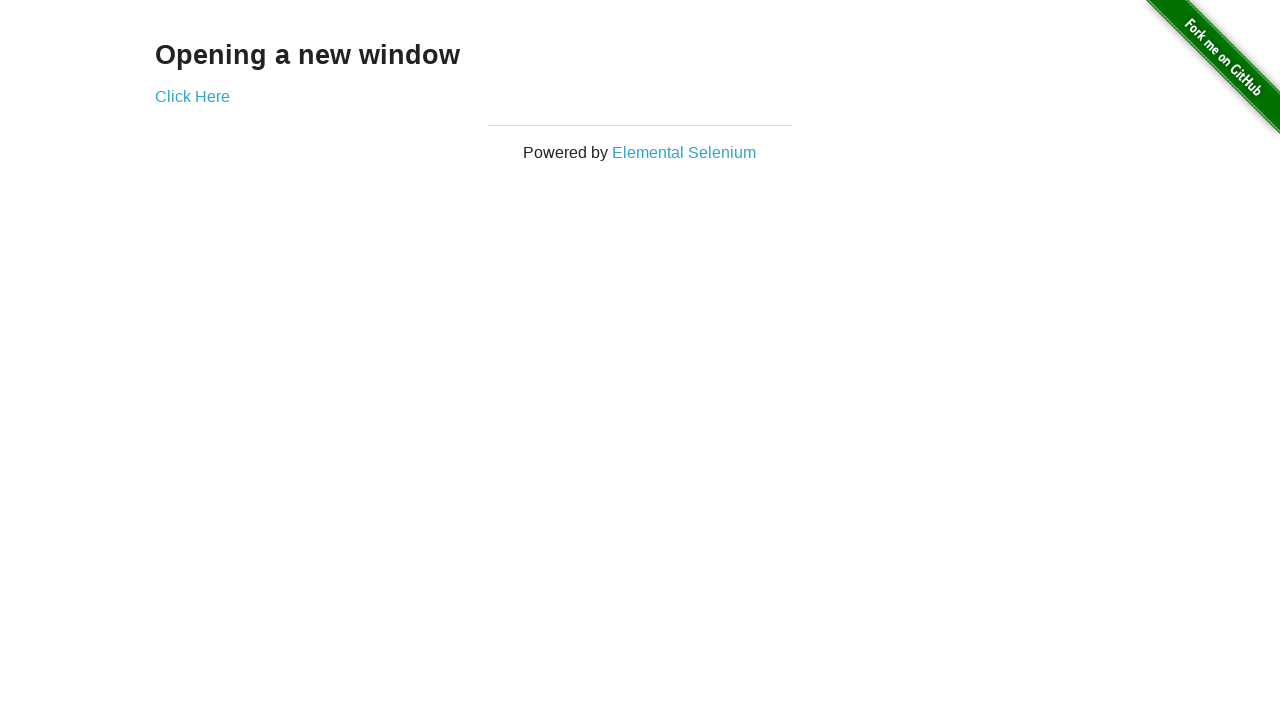

Clicked 'Click Here' link to open new window at (192, 96) on text=Click Here
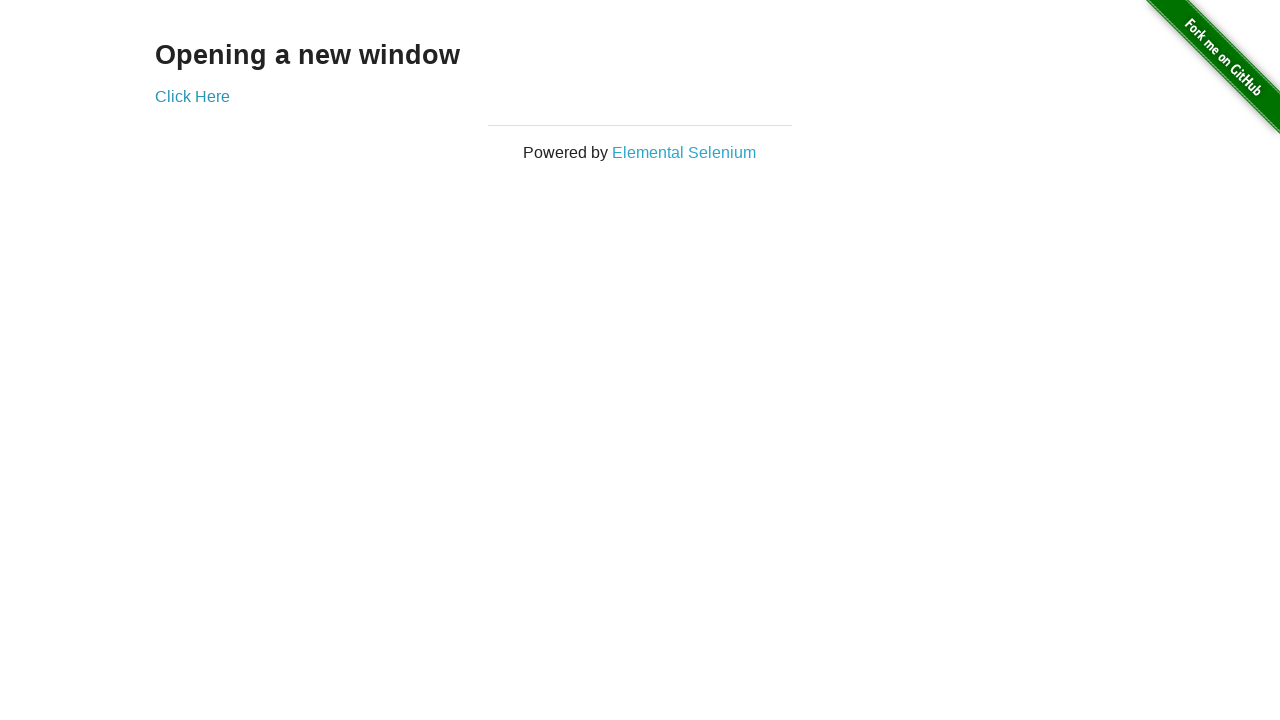

New window opened and obtained reference
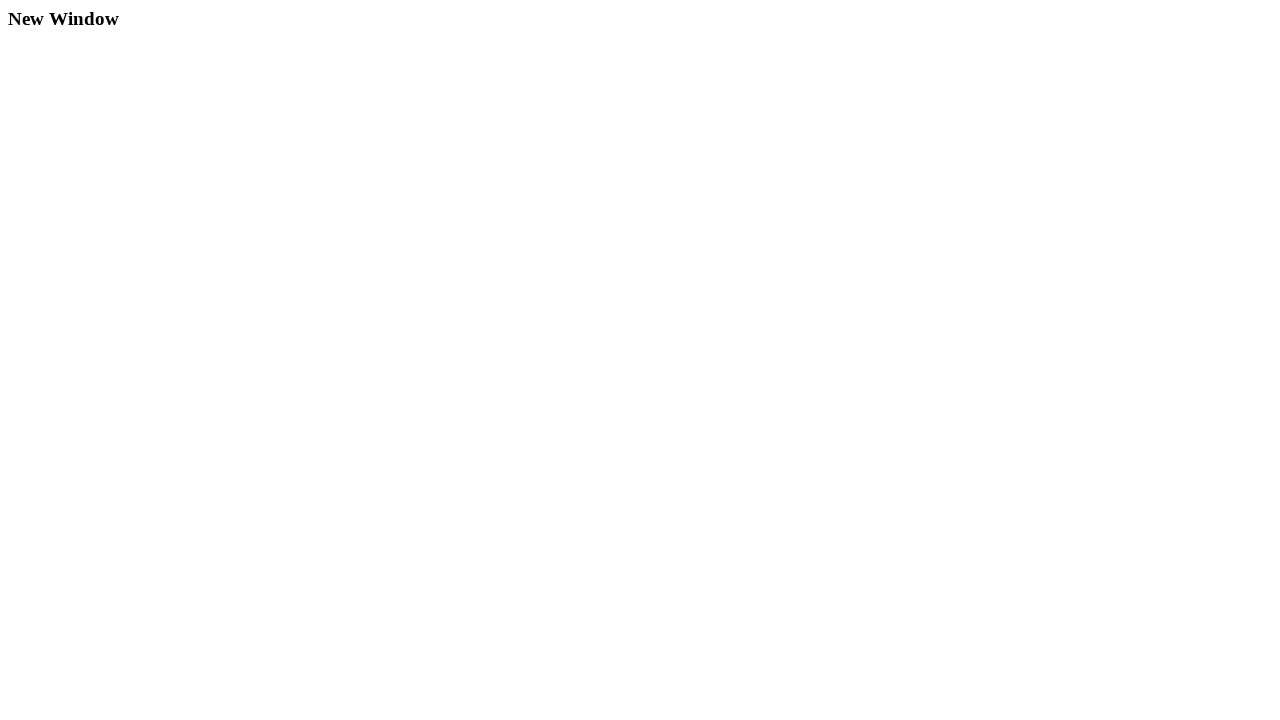

New window loaded completely
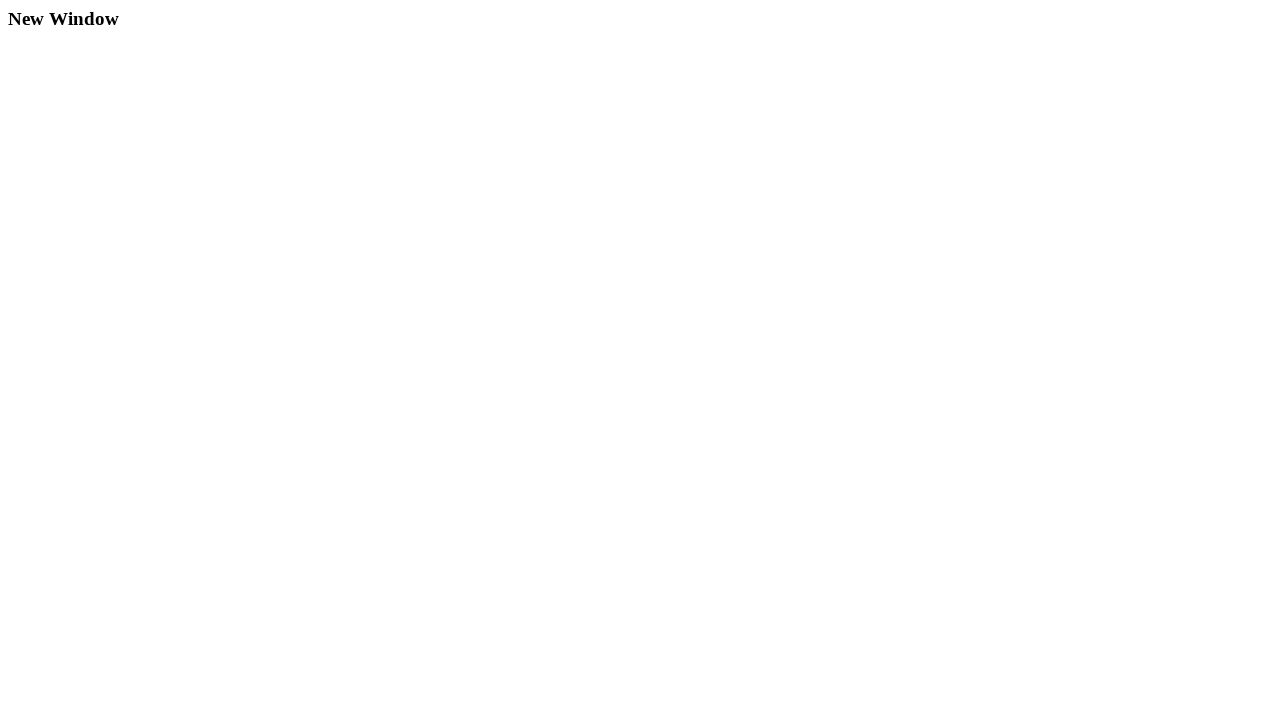

Retrieved h3 text from new window
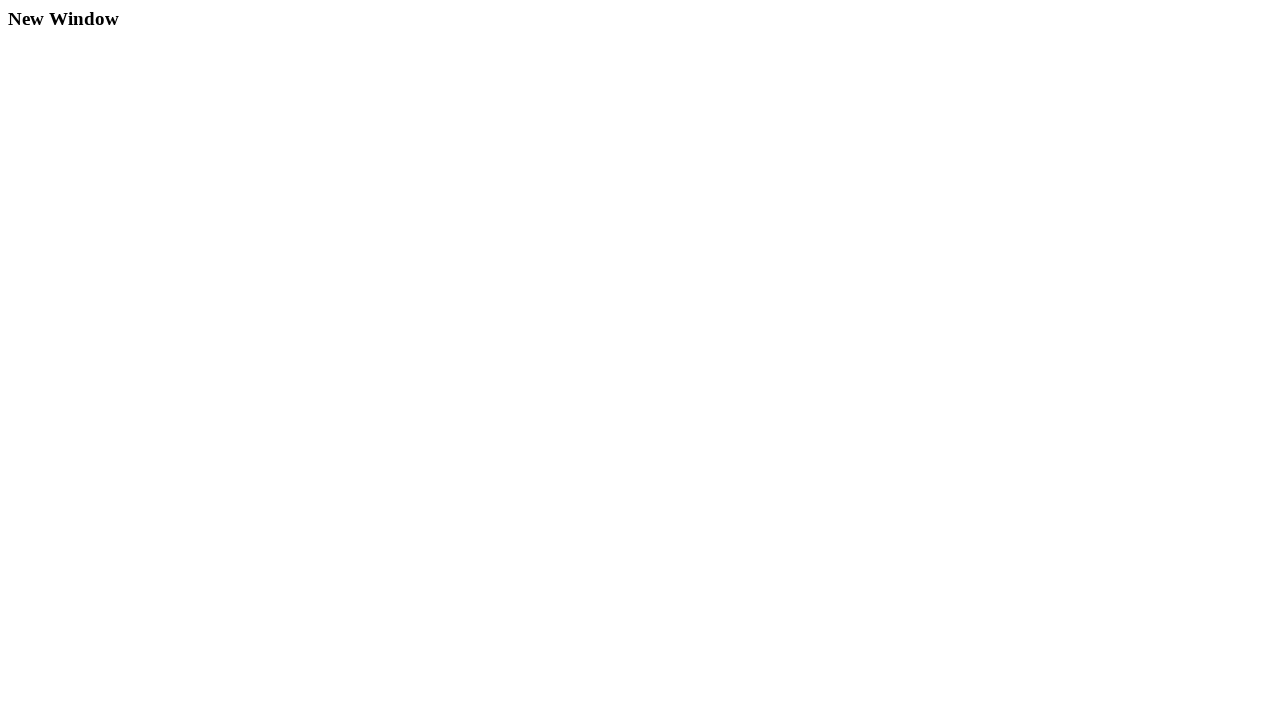

Verified new window content contains 'New Window'
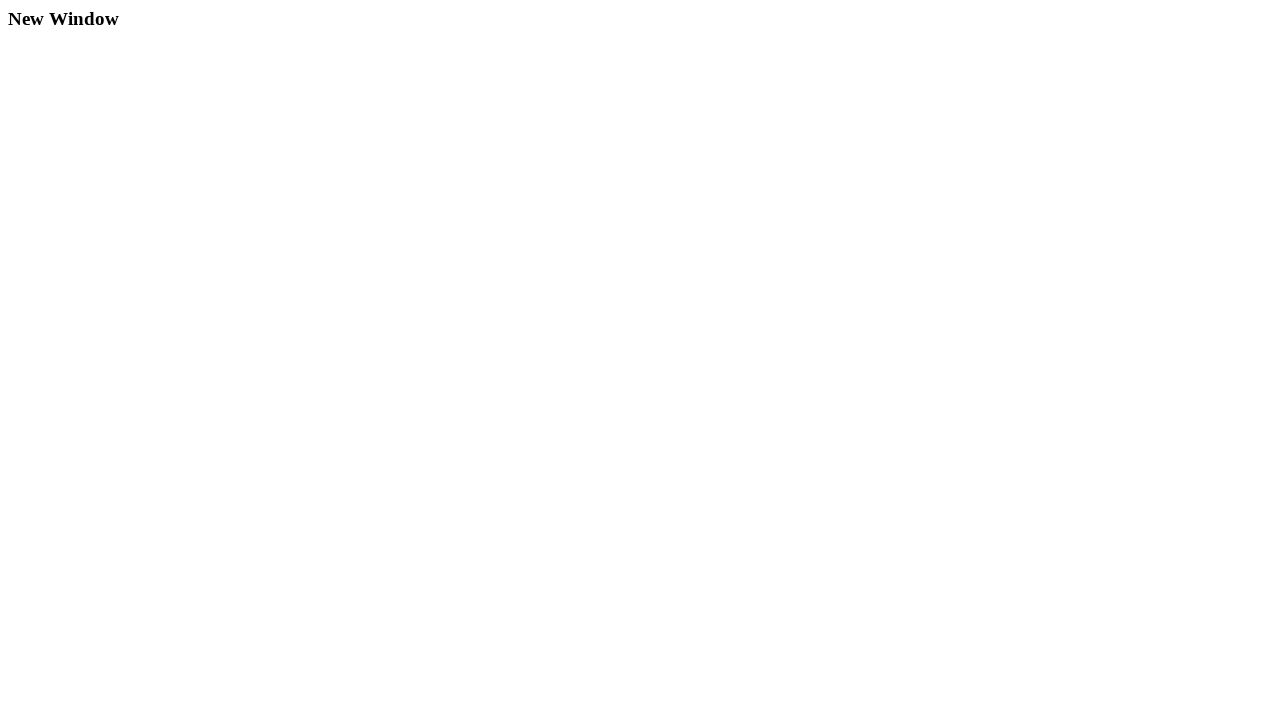

Closed new window
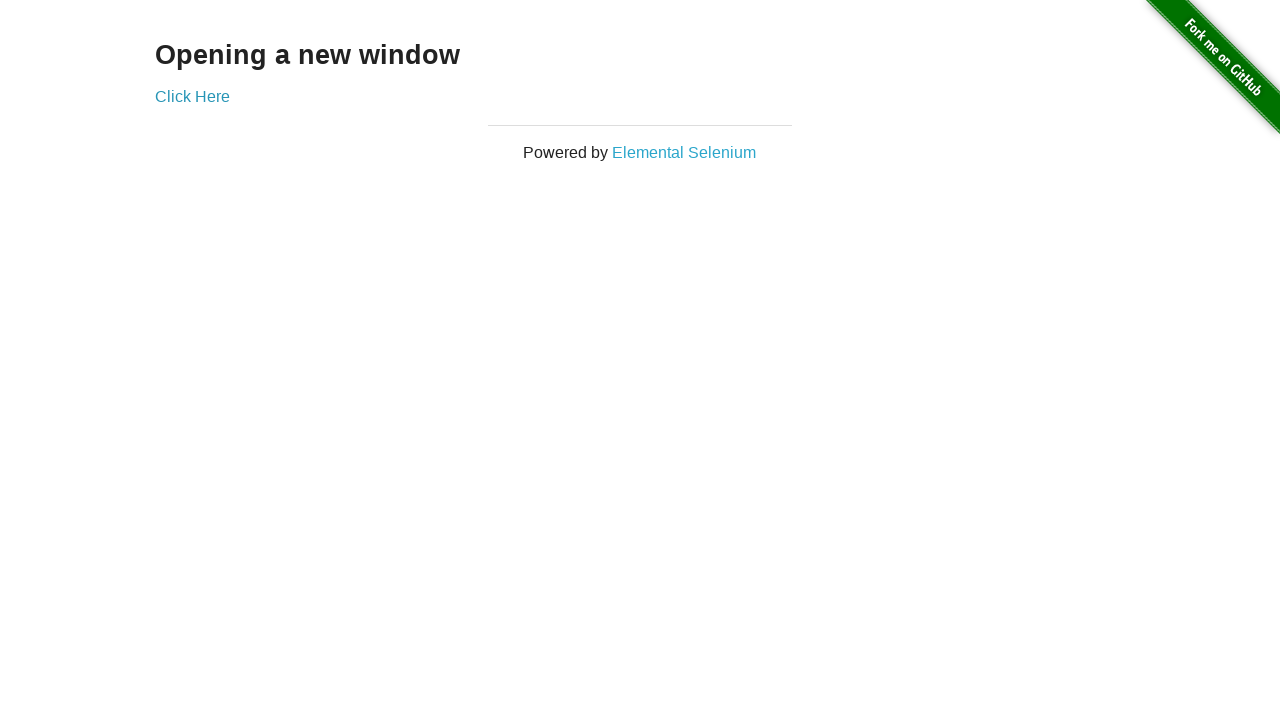

Retrieved h3 text from original window
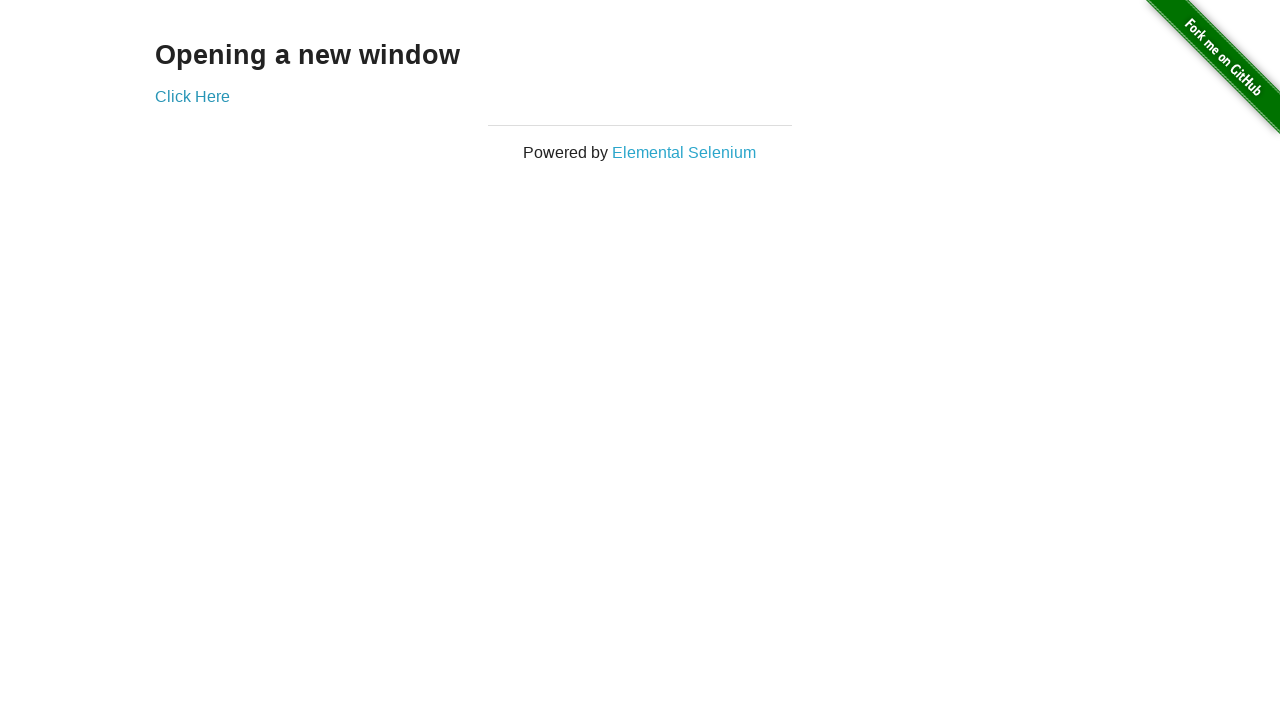

Verified original window content contains 'Opening a new window'
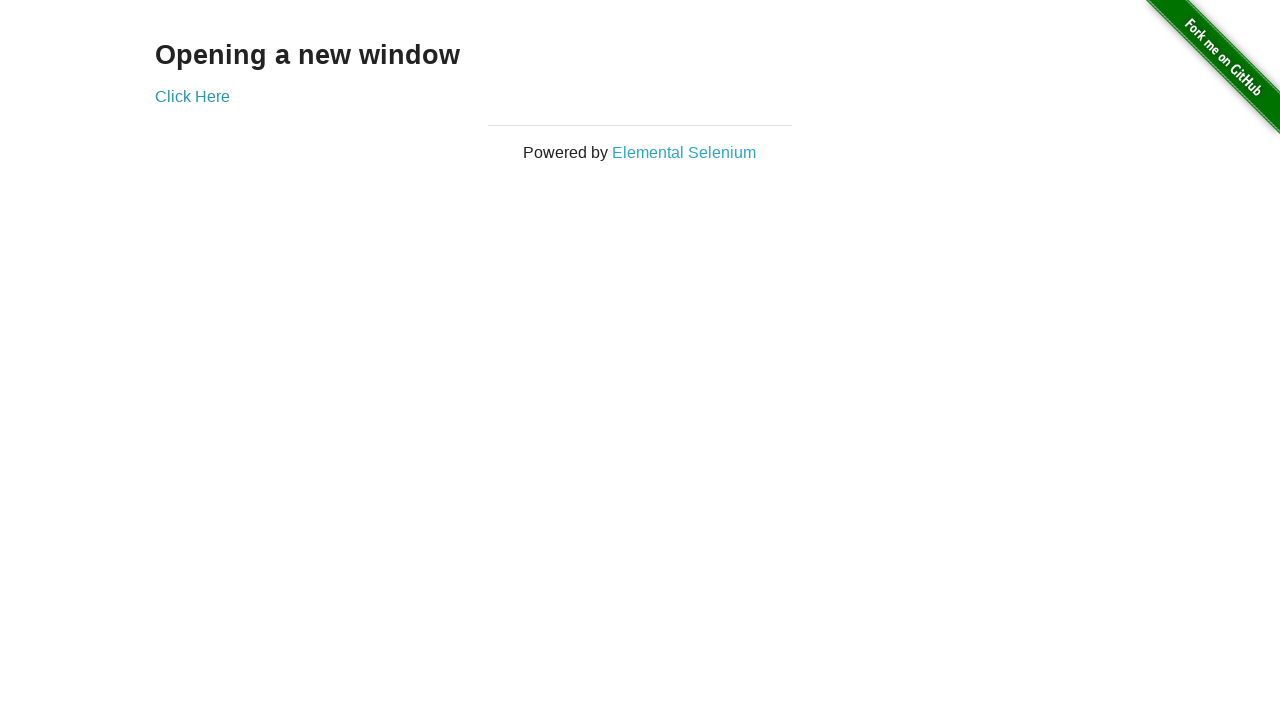

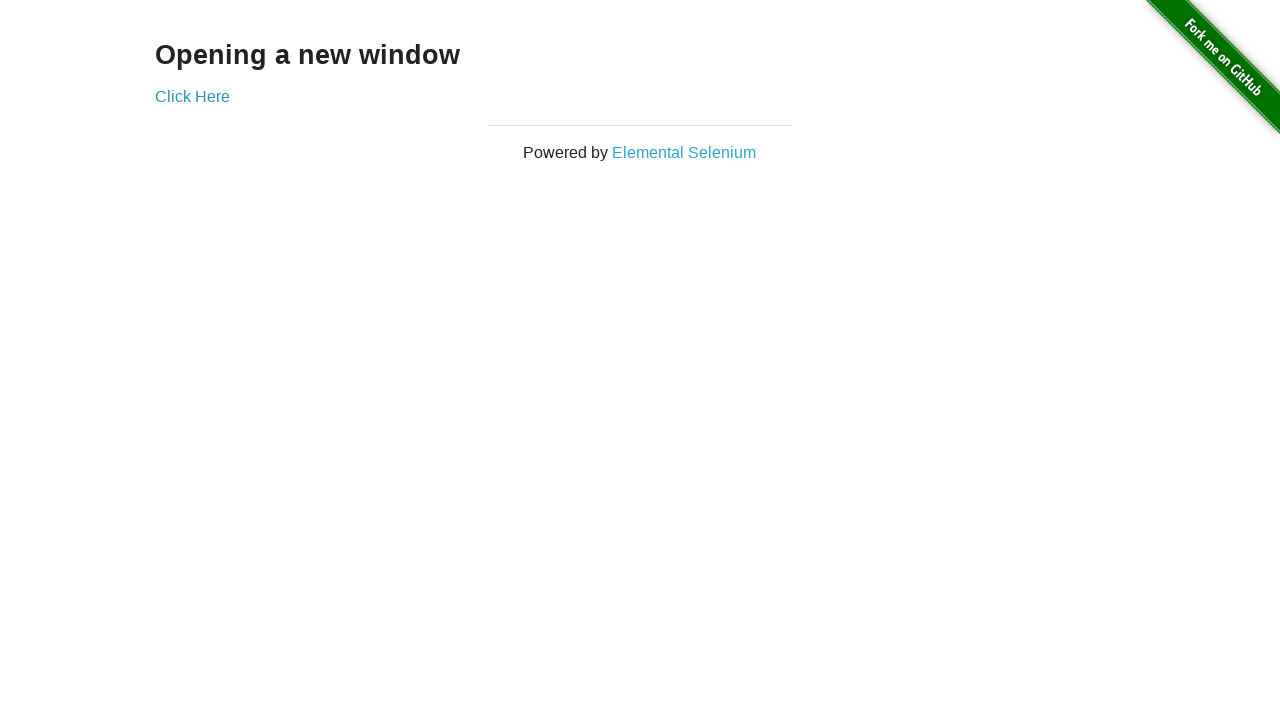